Tests checkbox interactions on a demo page by checking the state of checkboxes and clicking them - unchecking the second checkbox if selected, and clicking the first checkbox if enabled.

Starting URL: https://the-internet.herokuapp.com/checkboxes

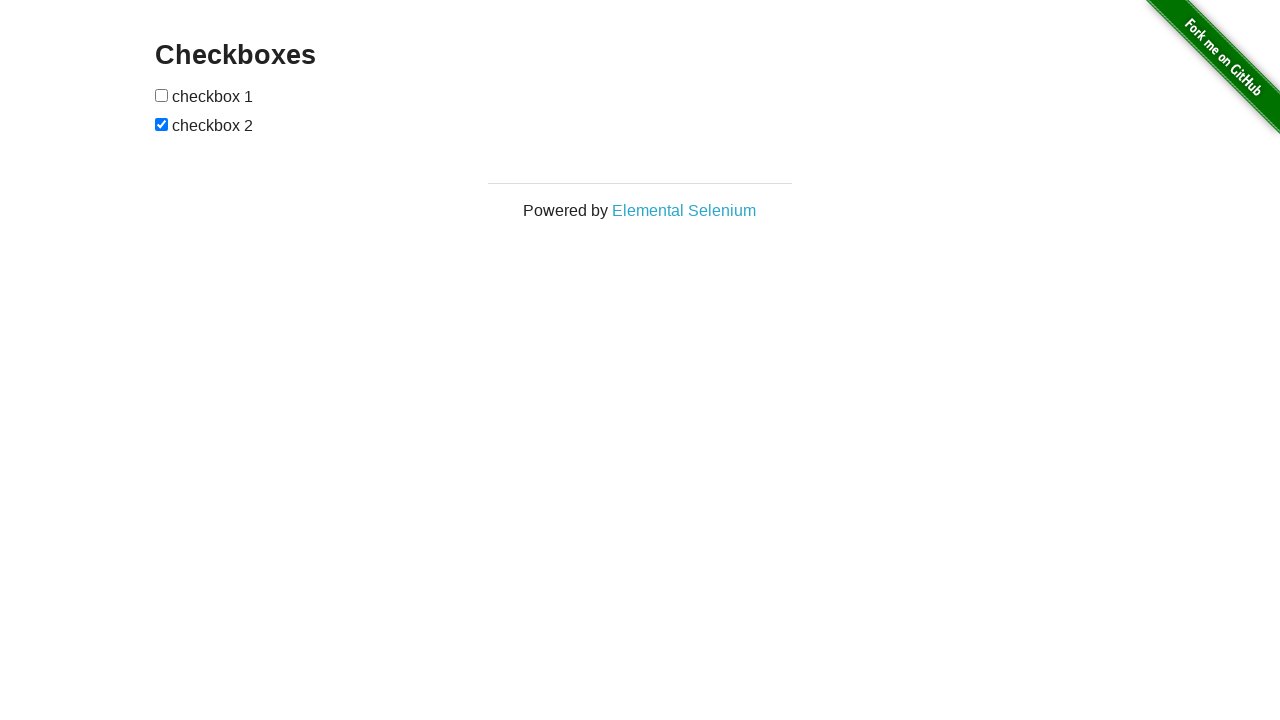

Waited for checkboxes to be visible on the page
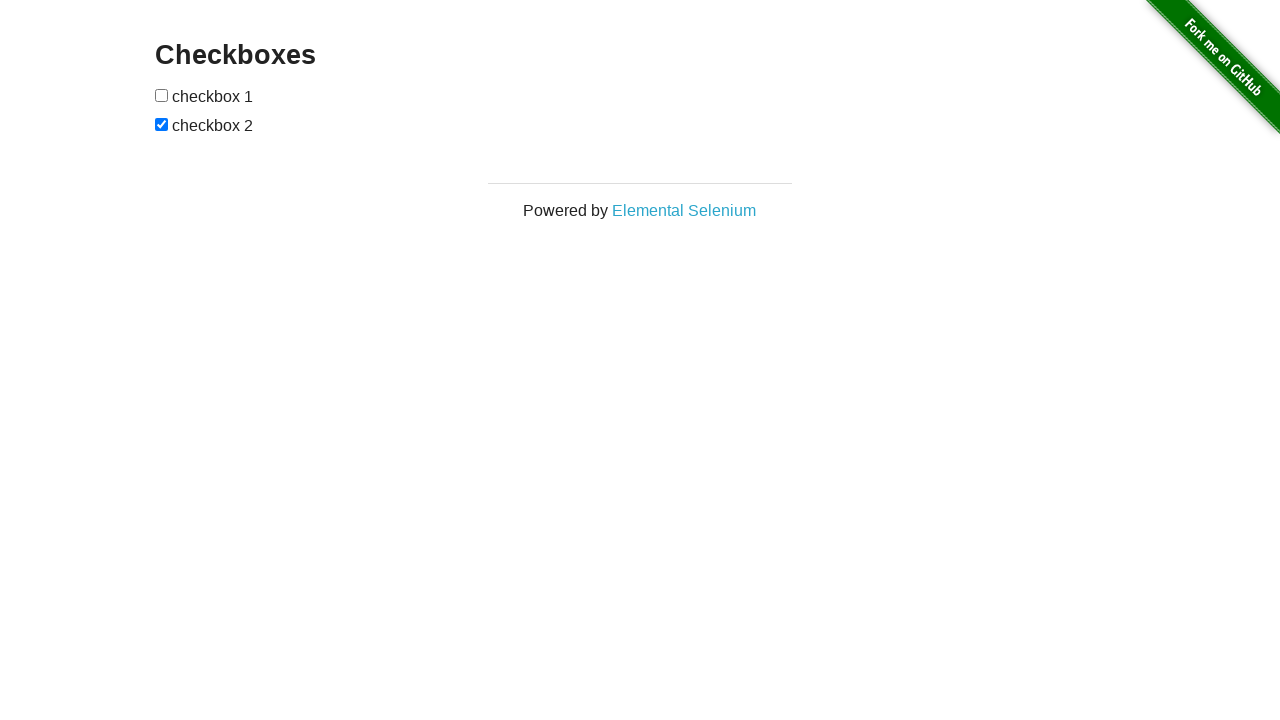

Located the second checkbox element
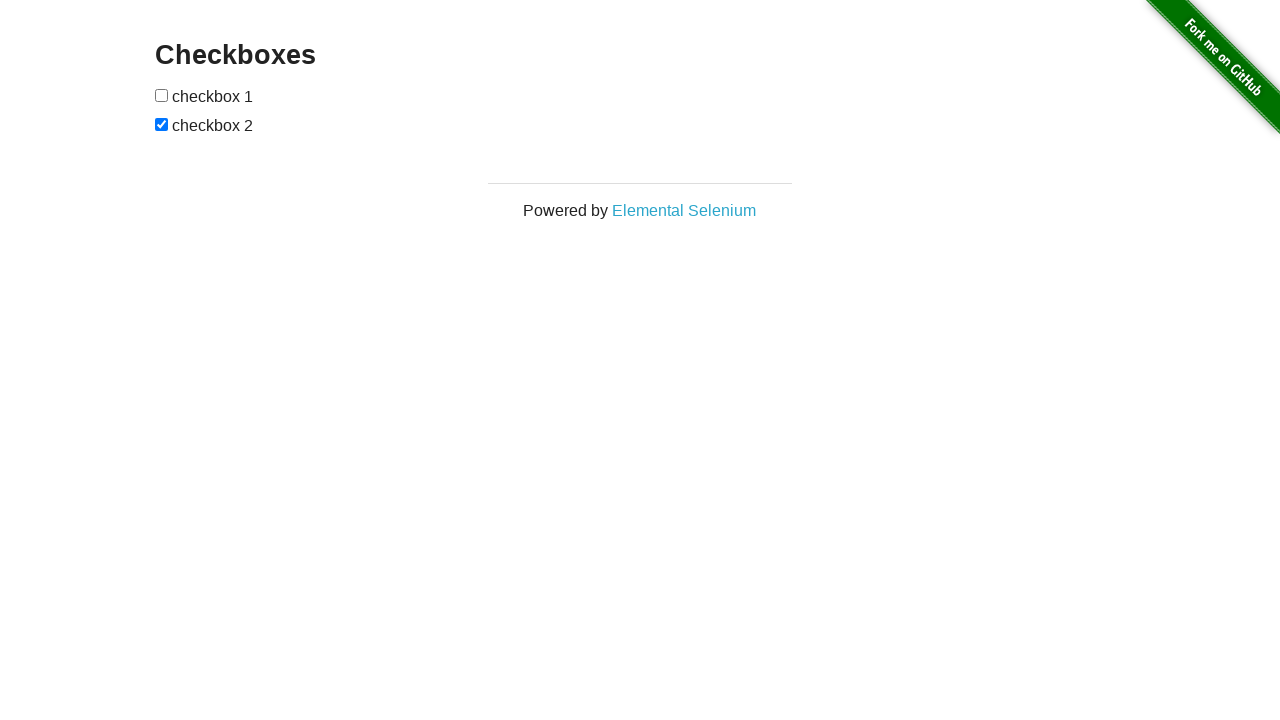

Checked state of second checkbox: checked
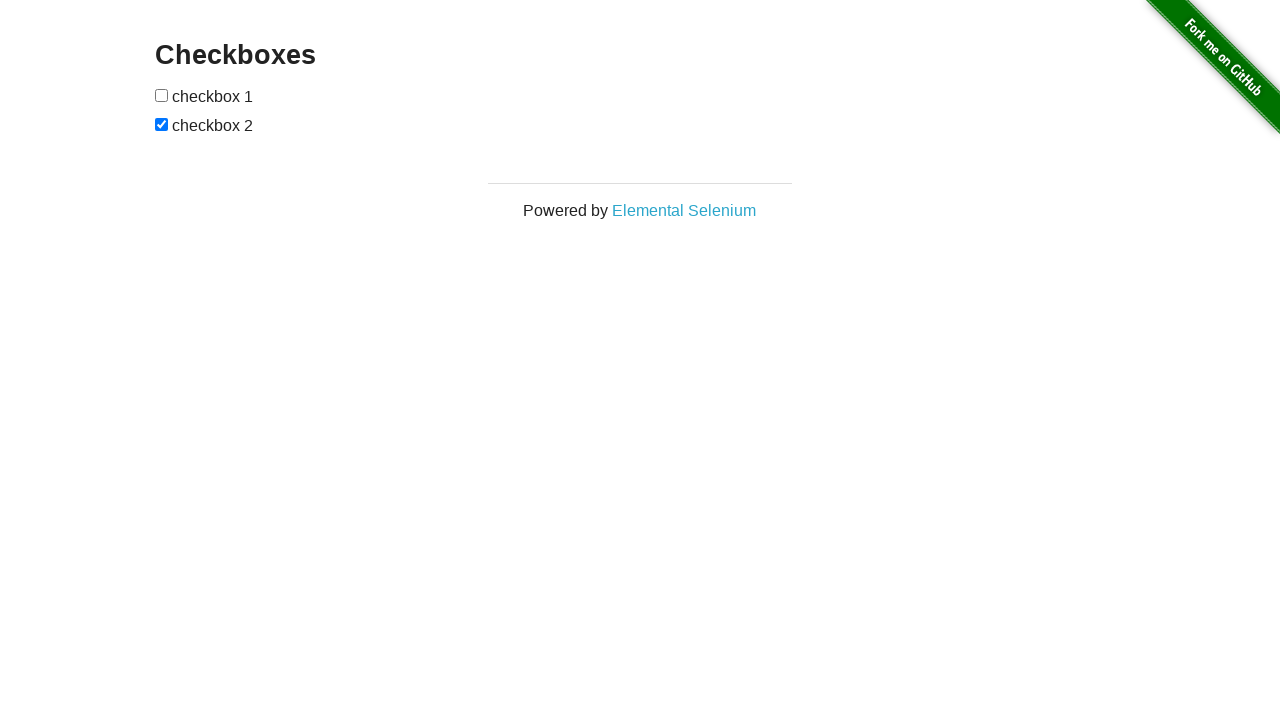

Clicked second checkbox to uncheck it at (162, 124) on xpath=//input[@type='checkbox'] >> nth=1
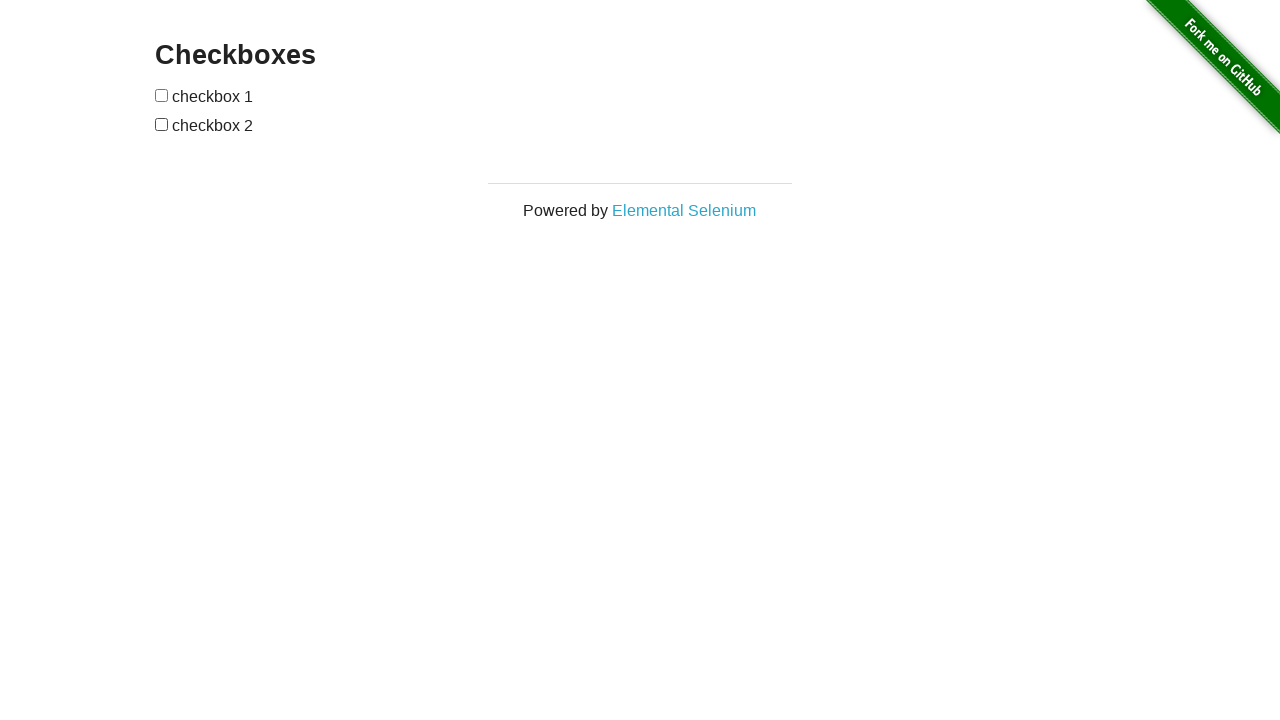

Located the first checkbox element
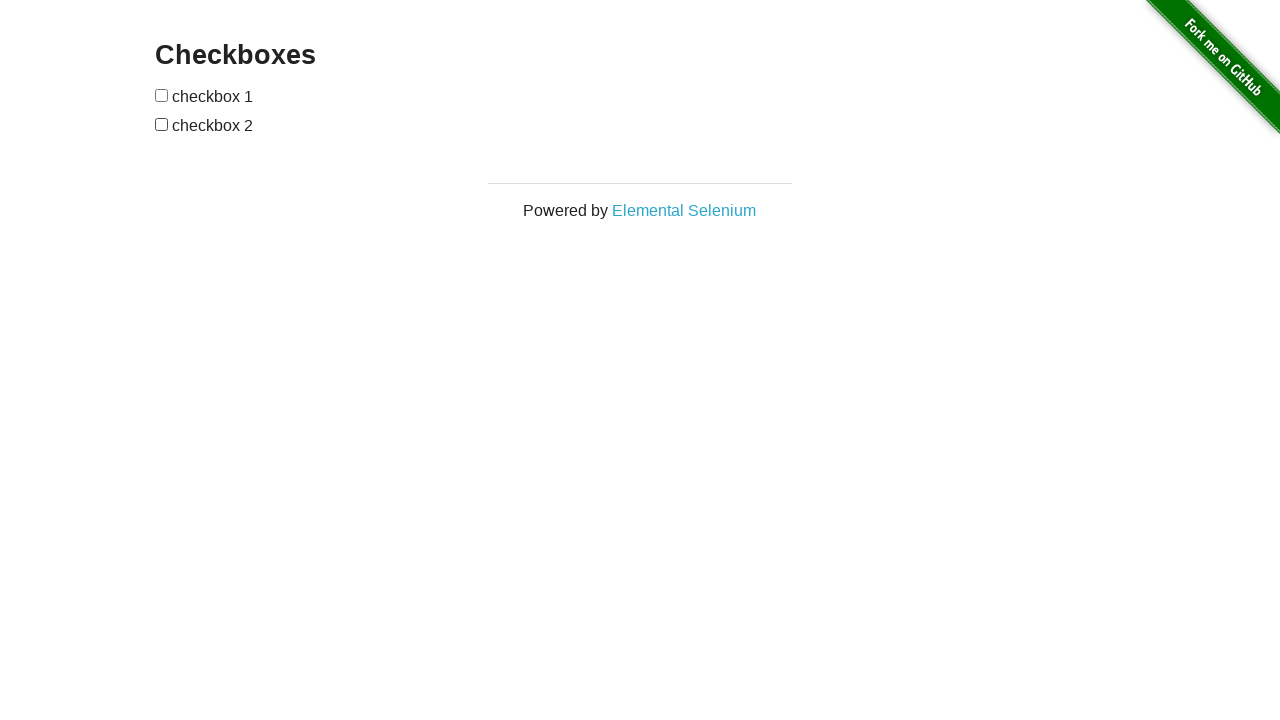

Verified first checkbox is enabled
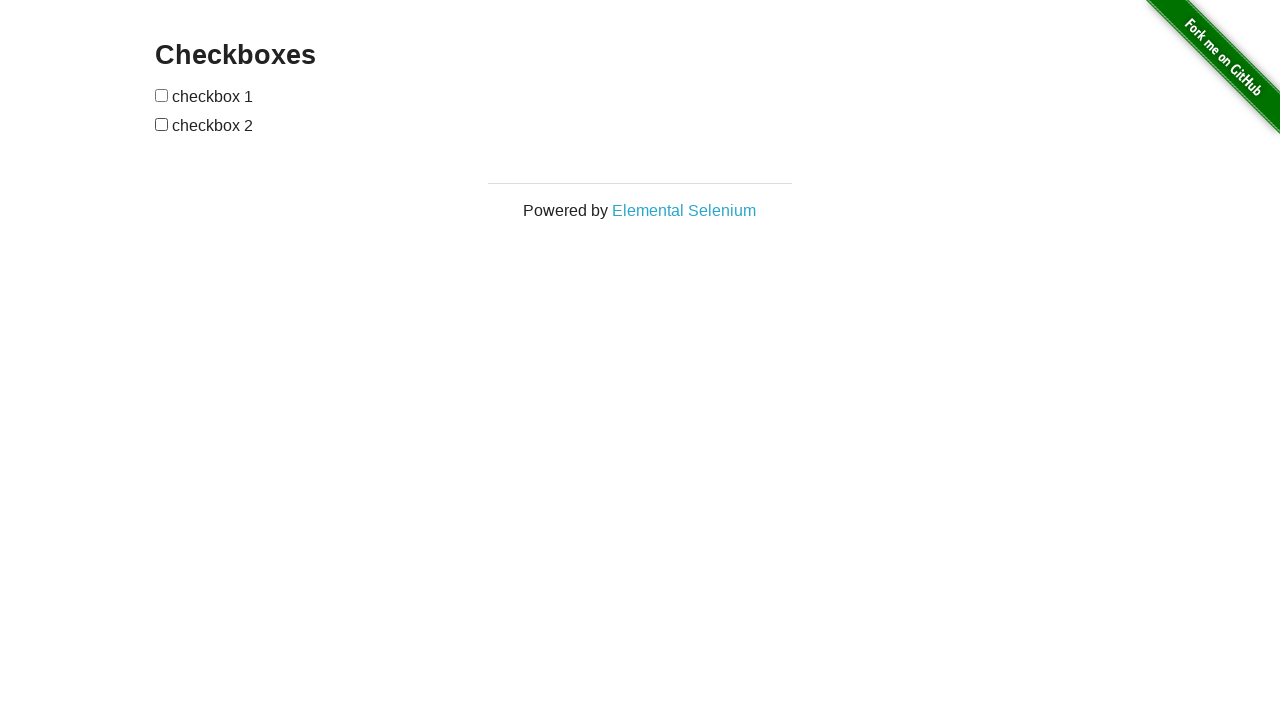

Clicked first checkbox at (162, 95) on xpath=//input[@type='checkbox'] >> nth=0
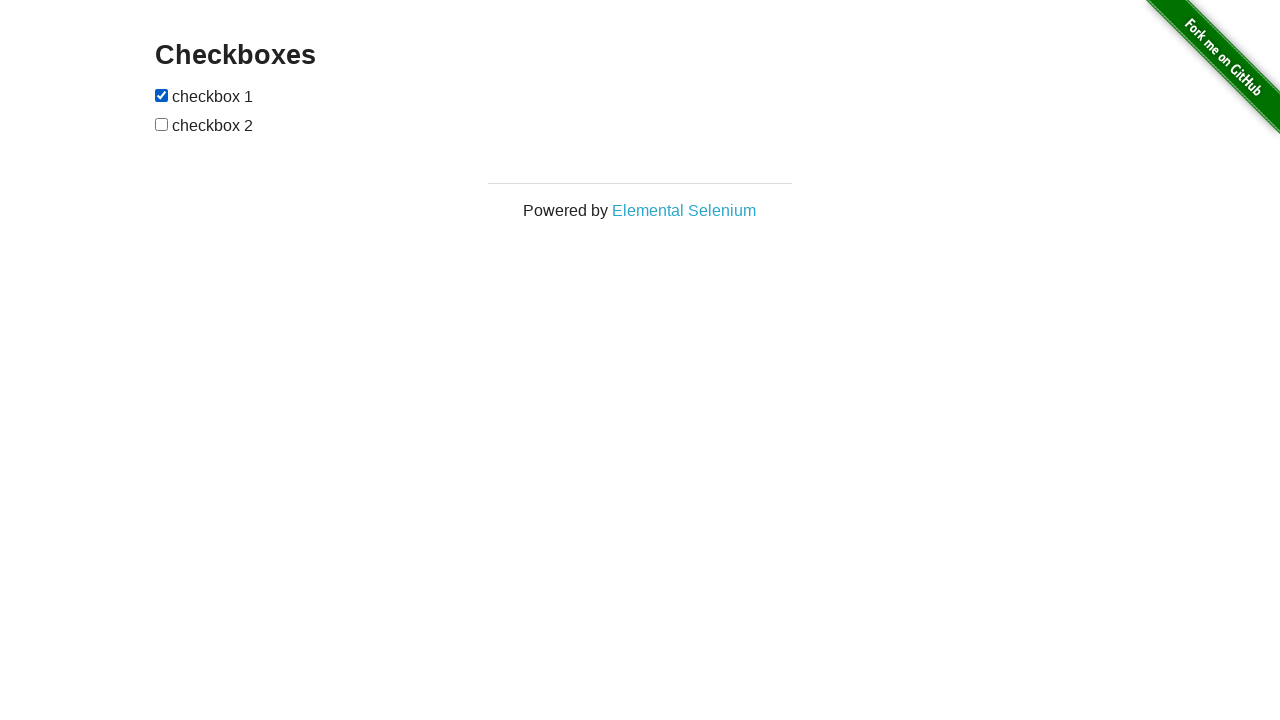

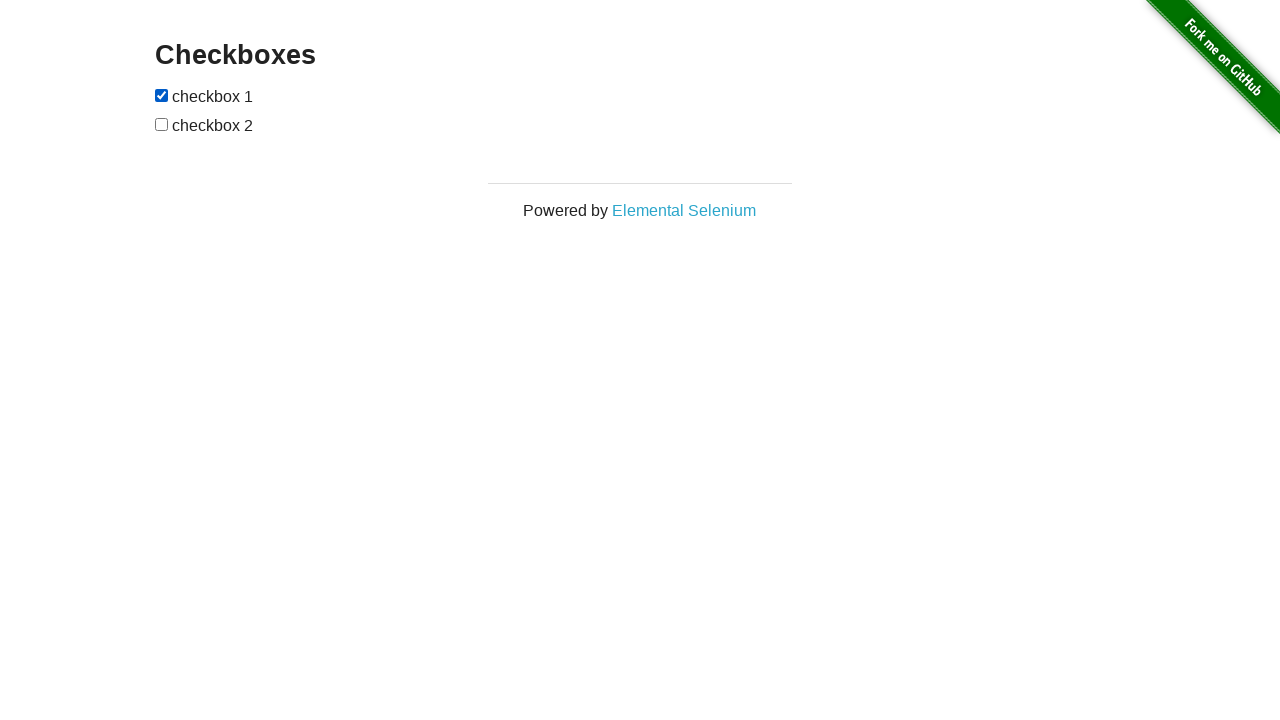